Waits for a price to drop to $100, then books the item and solves a mathematical captcha to complete the purchase

Starting URL: http://suninjuly.github.io/explicit_wait2.html

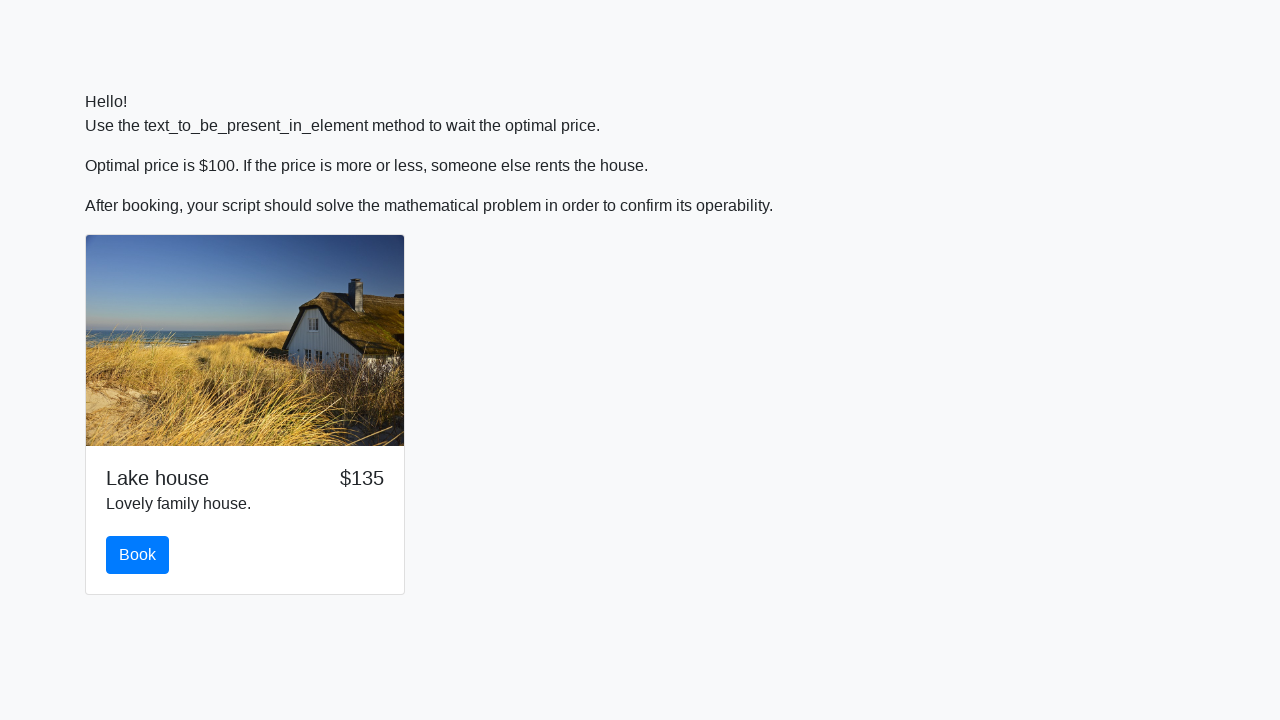

Waited for price to drop to $100
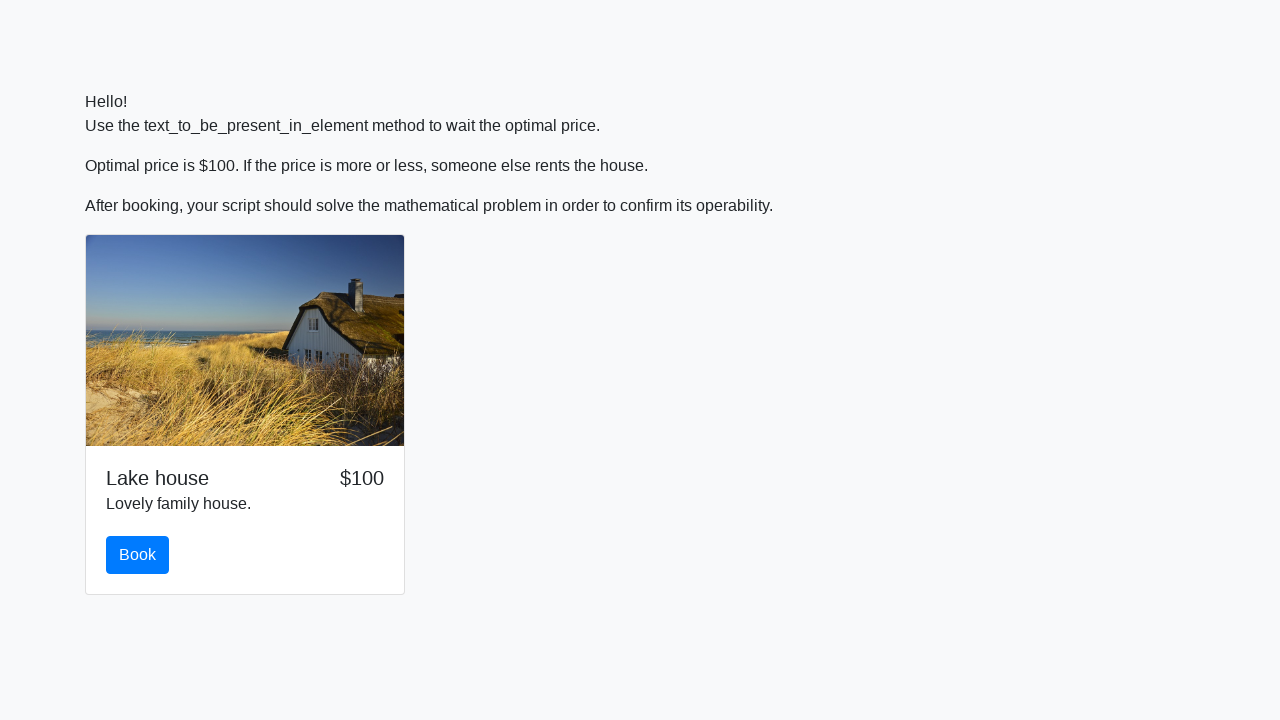

Clicked the Book button at (138, 555) on #book
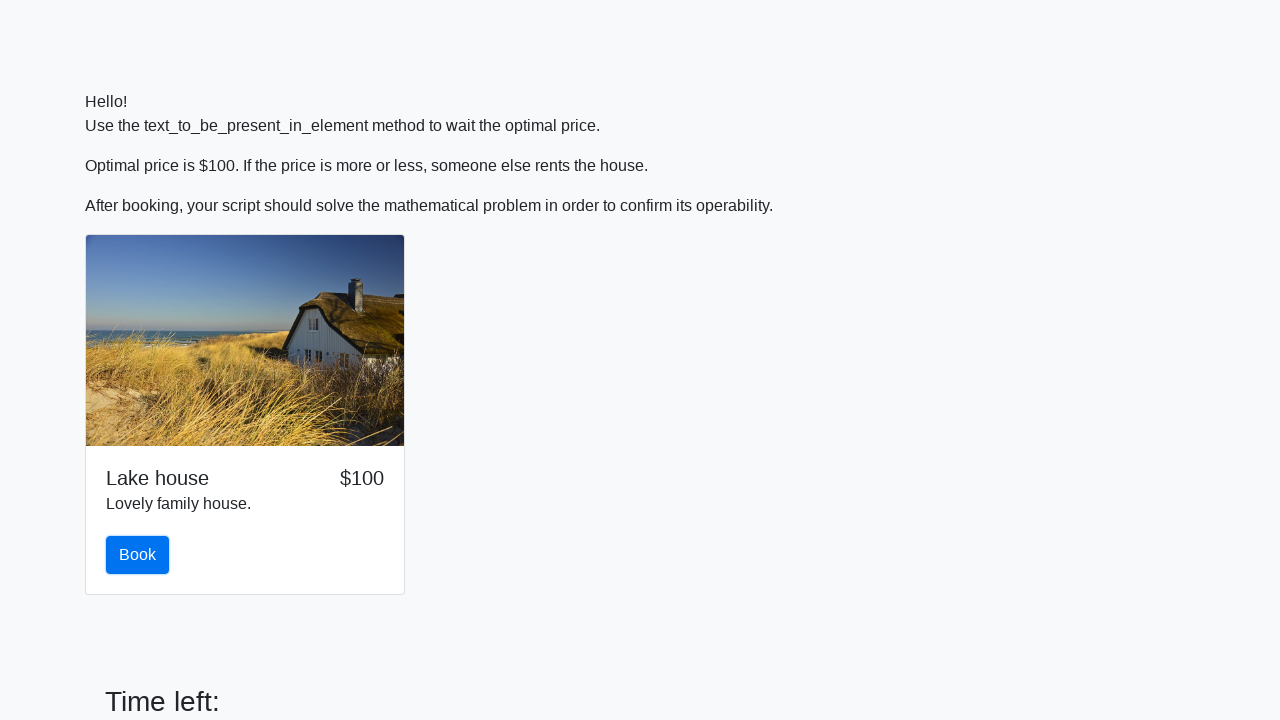

Retrieved variable x value: 957
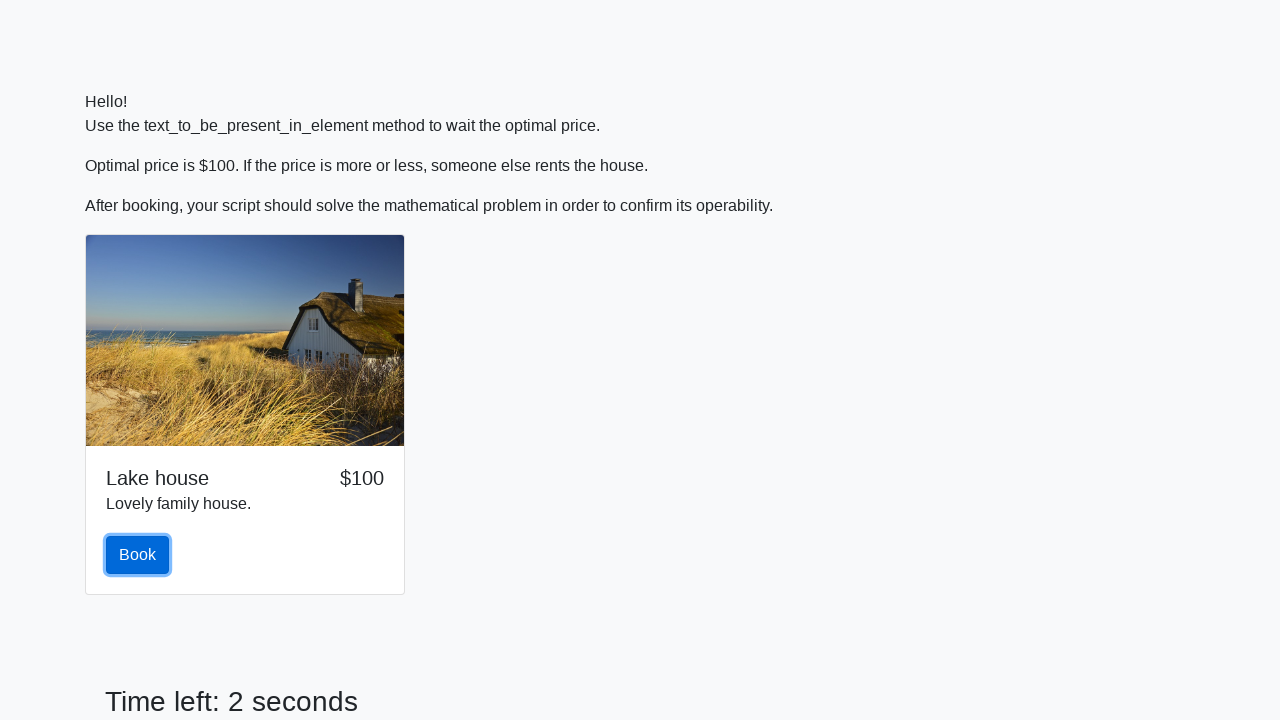

Calculated mathematical captcha answer: 2.4088724855663854
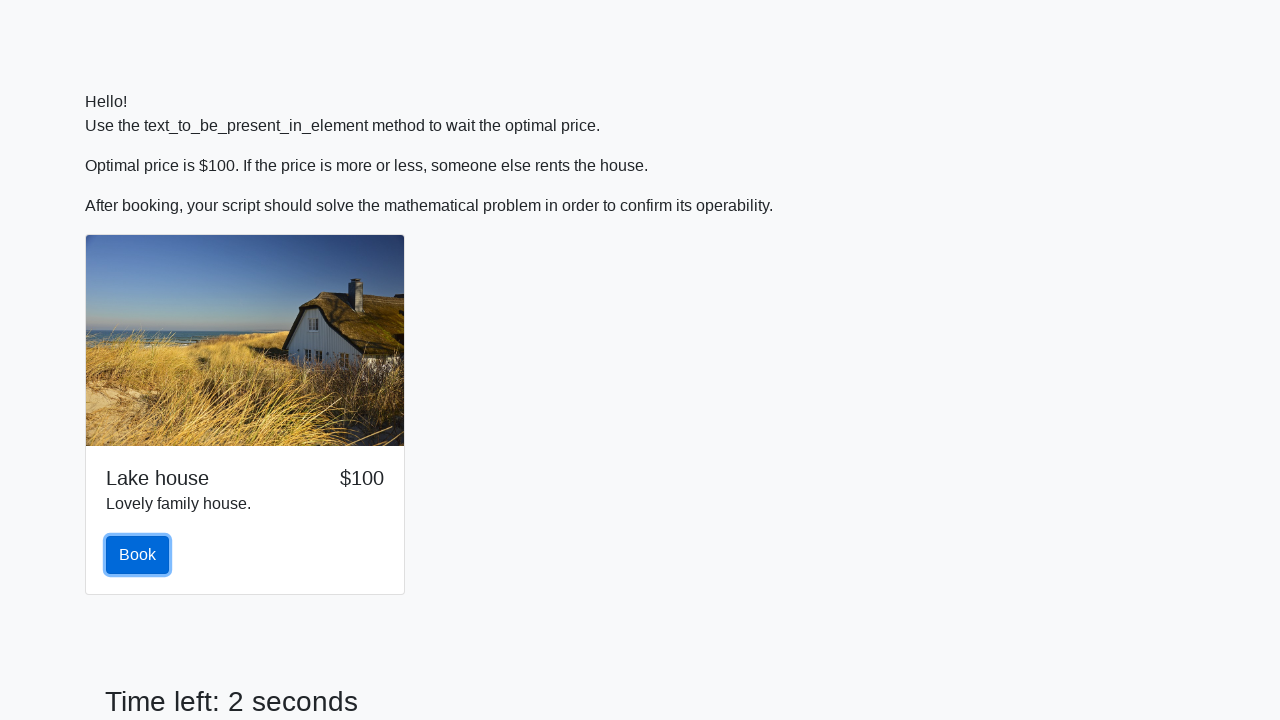

Filled answer field with calculated result on #answer
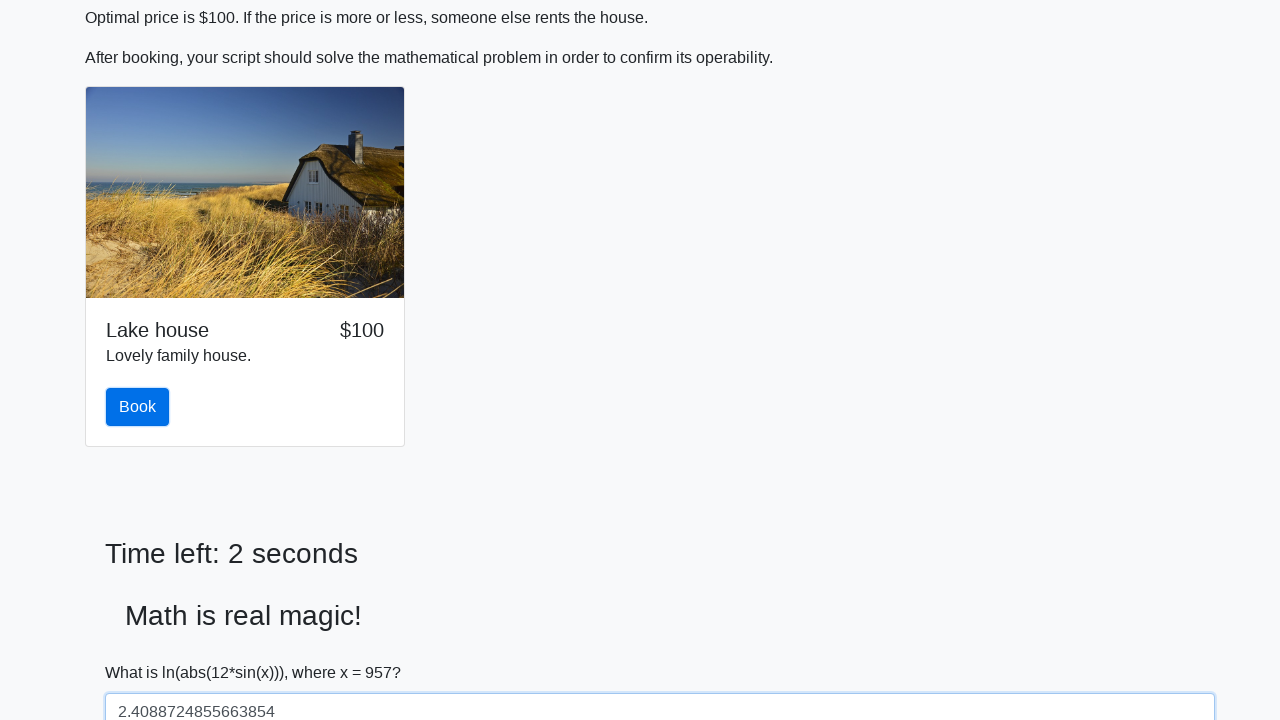

Clicked submit button to complete purchase at (143, 651) on [type='submit']
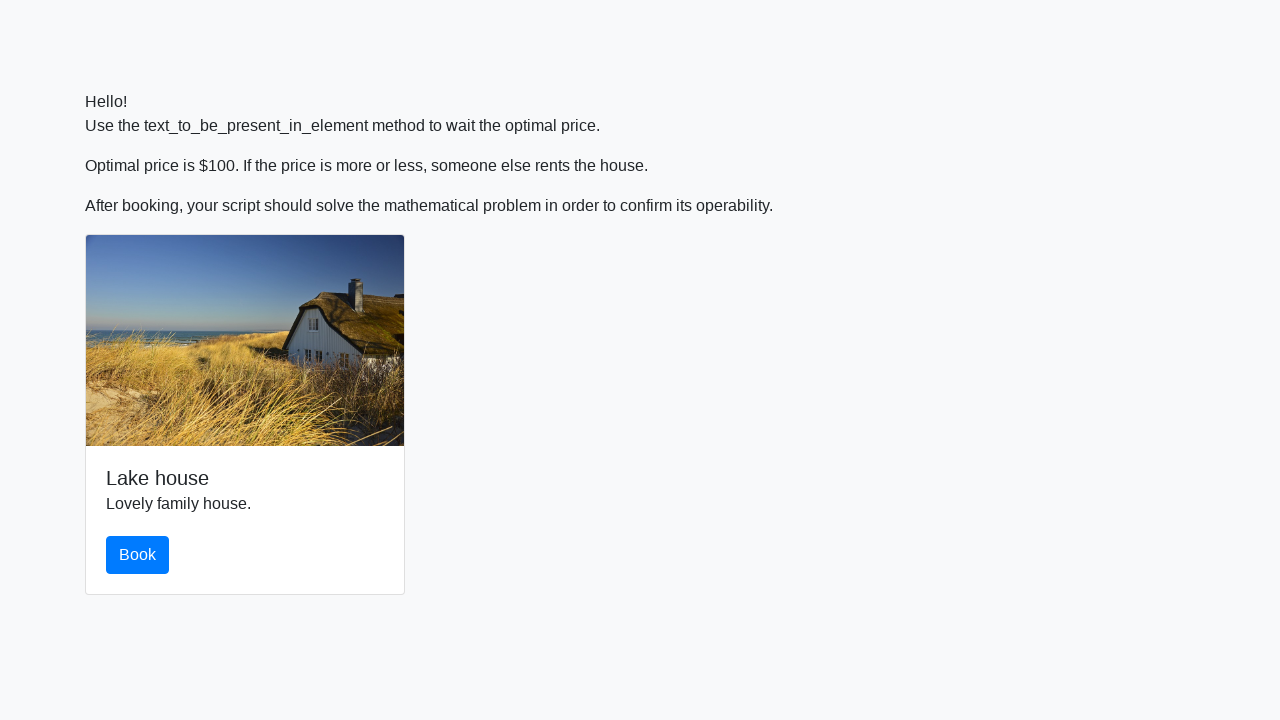

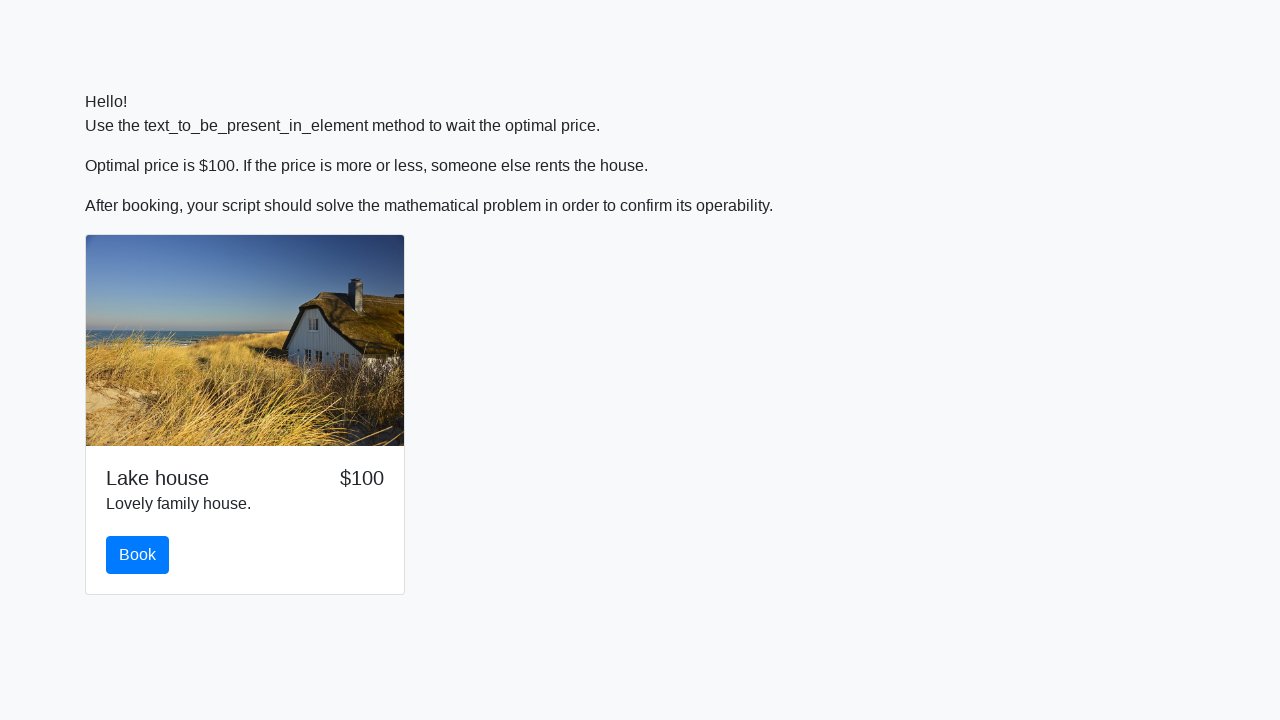